Fills autocomplete field with test data on a practice automation page

Starting URL: https://www.rahulshettyacademy.com/AutomationPractice/

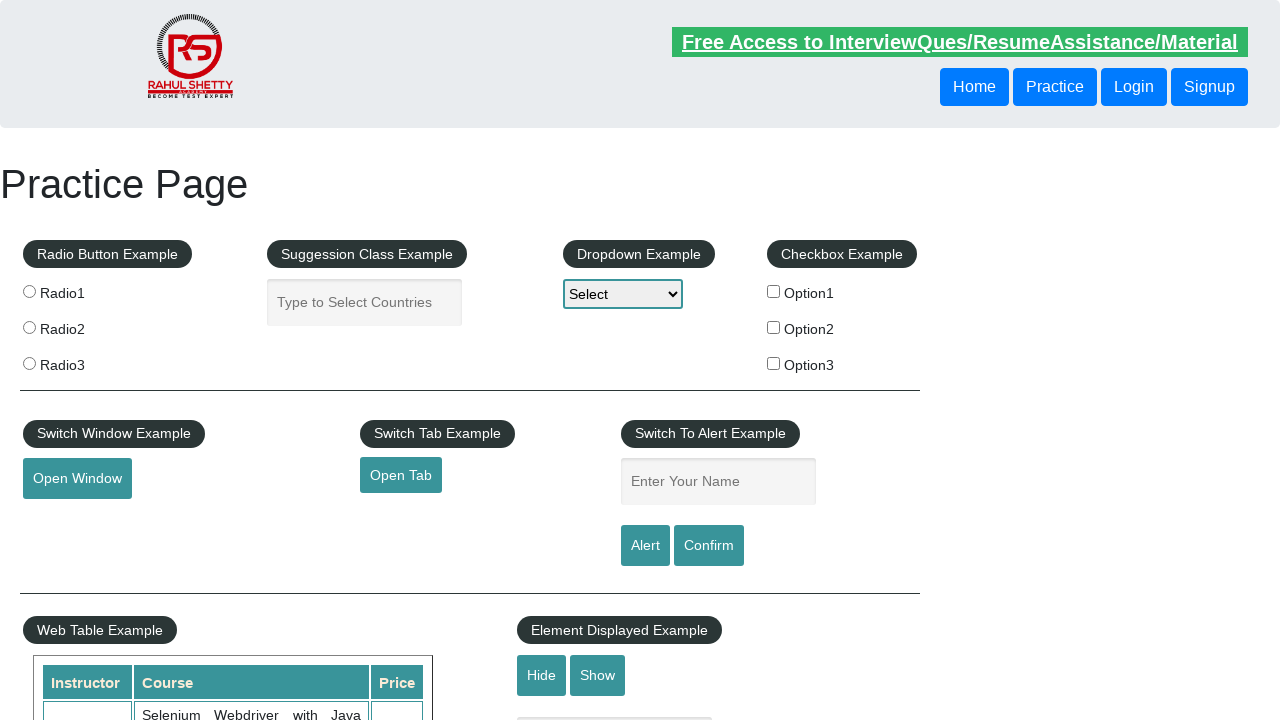

Filled autocomplete field with initial test value 'testuser123' on #autocomplete
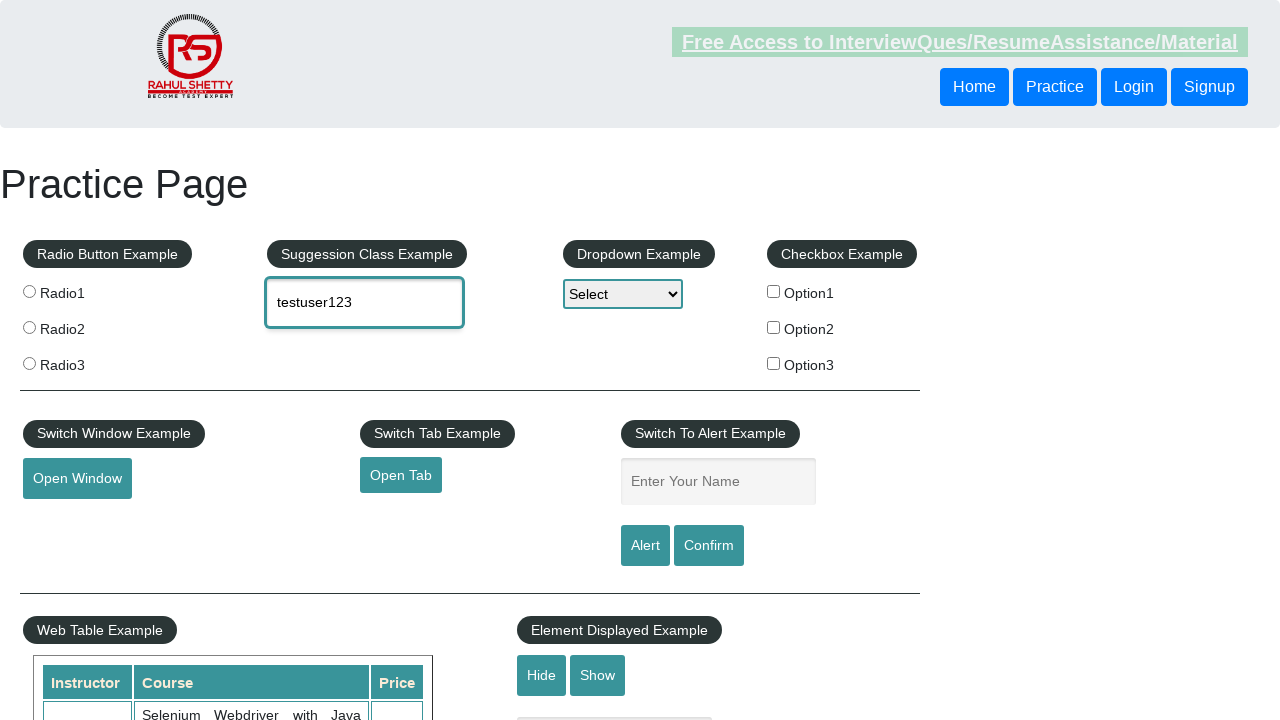

Overwrote autocomplete field with test value 'pass456' on #autocomplete
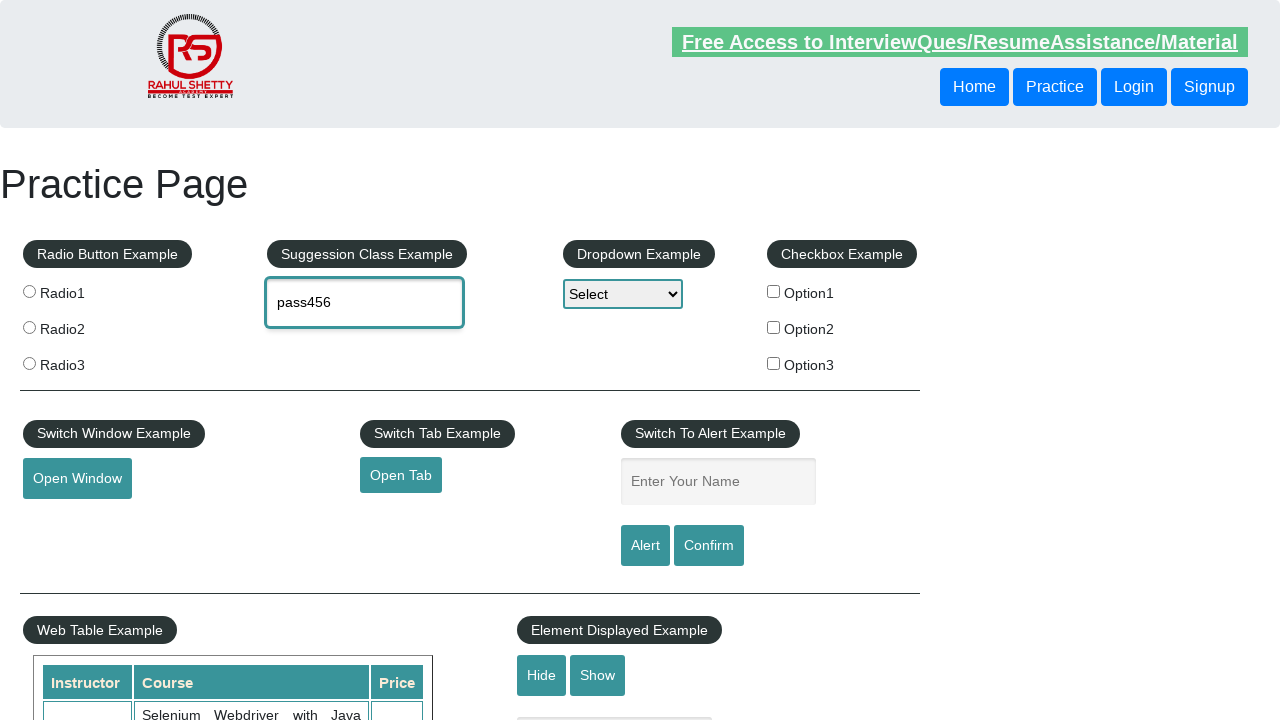

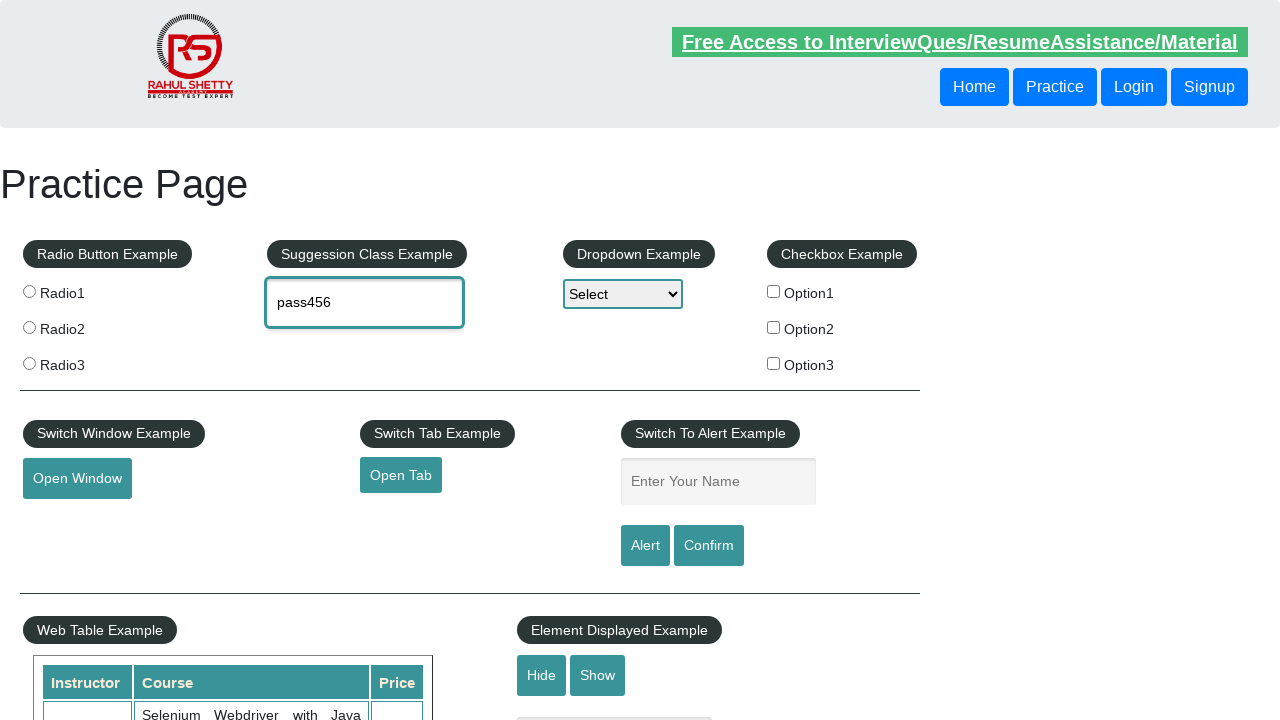